Tests simple alert handling by clicking a button that triggers an alert and accepting it

Starting URL: https://testautomationpractice.blogspot.com/

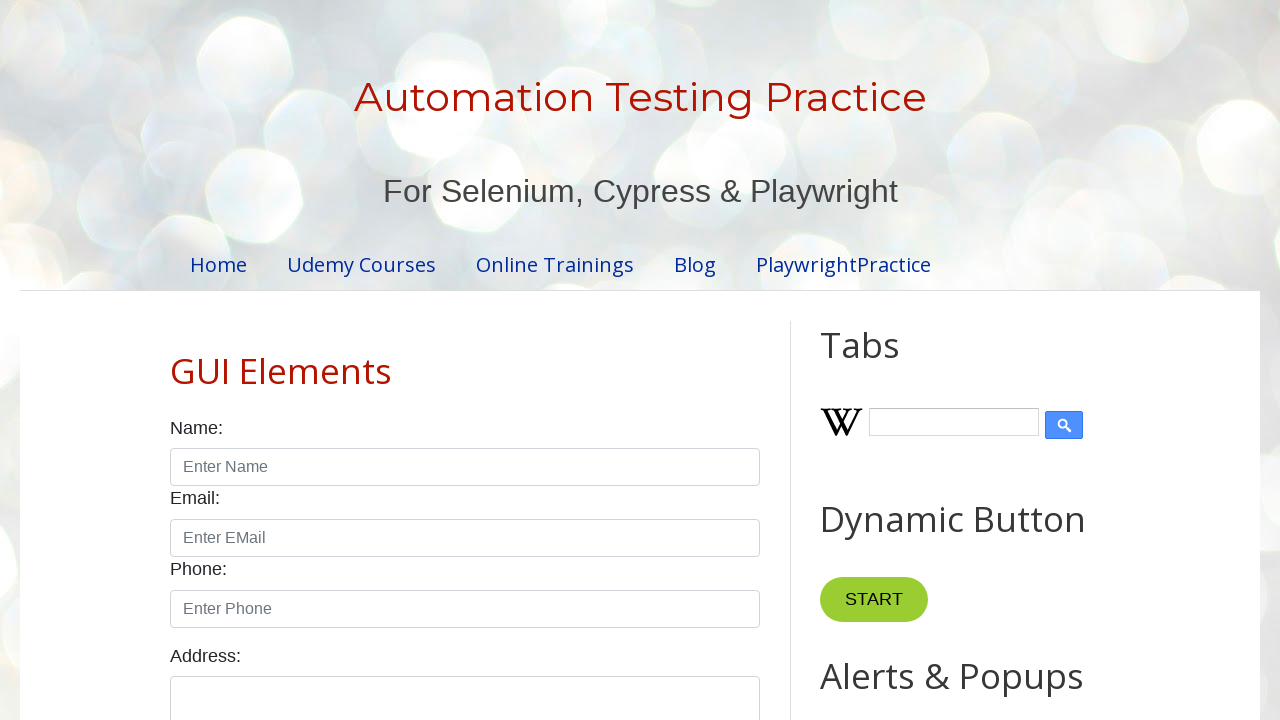

Set up dialog handler to accept alerts
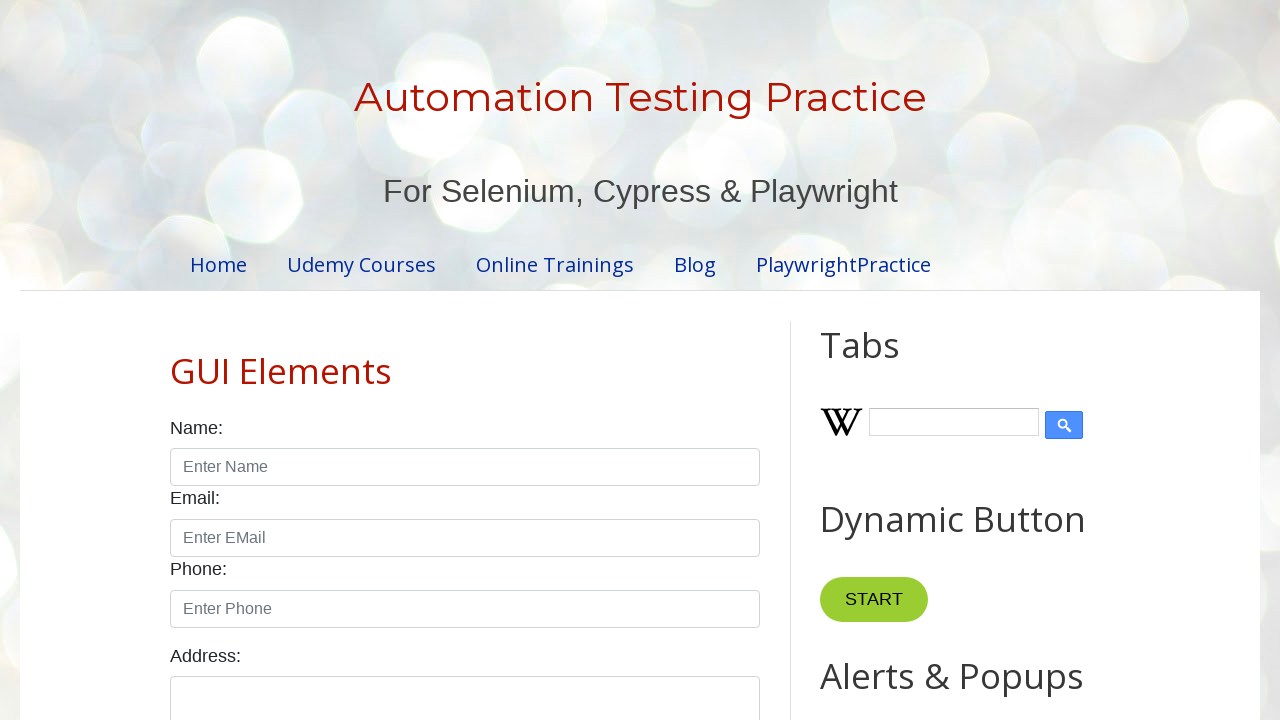

Clicked Simple Alert button to trigger alert at (888, 361) on internal:role=button[name="Simple Alert"i]
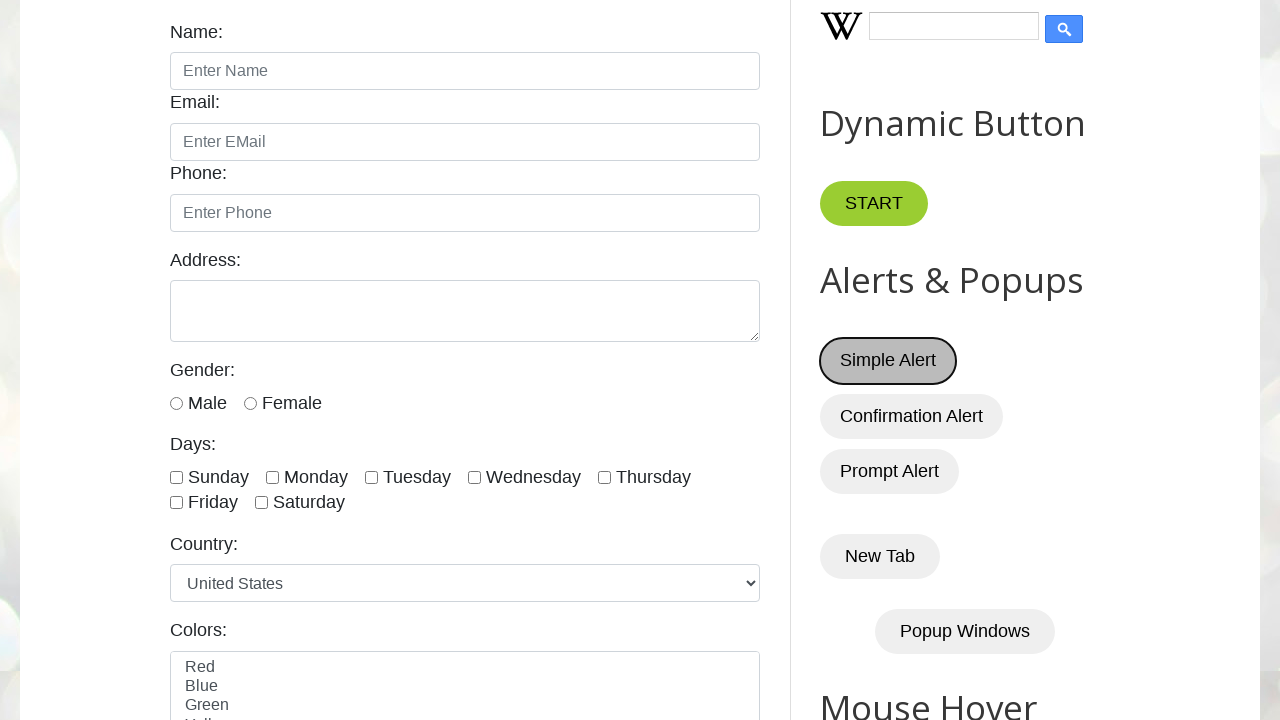

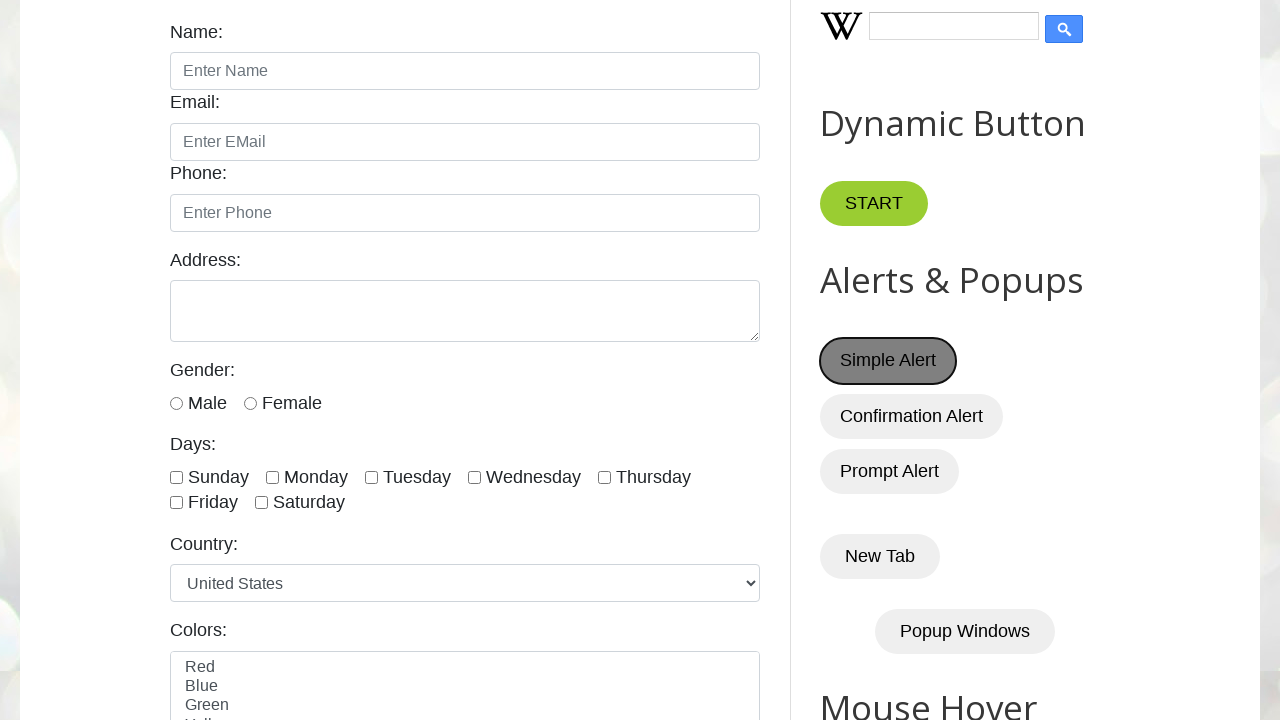